Tests the "Get started" link on Playwright website by clicking it and verifying navigation to the intro page

Starting URL: https://playwright.dev/

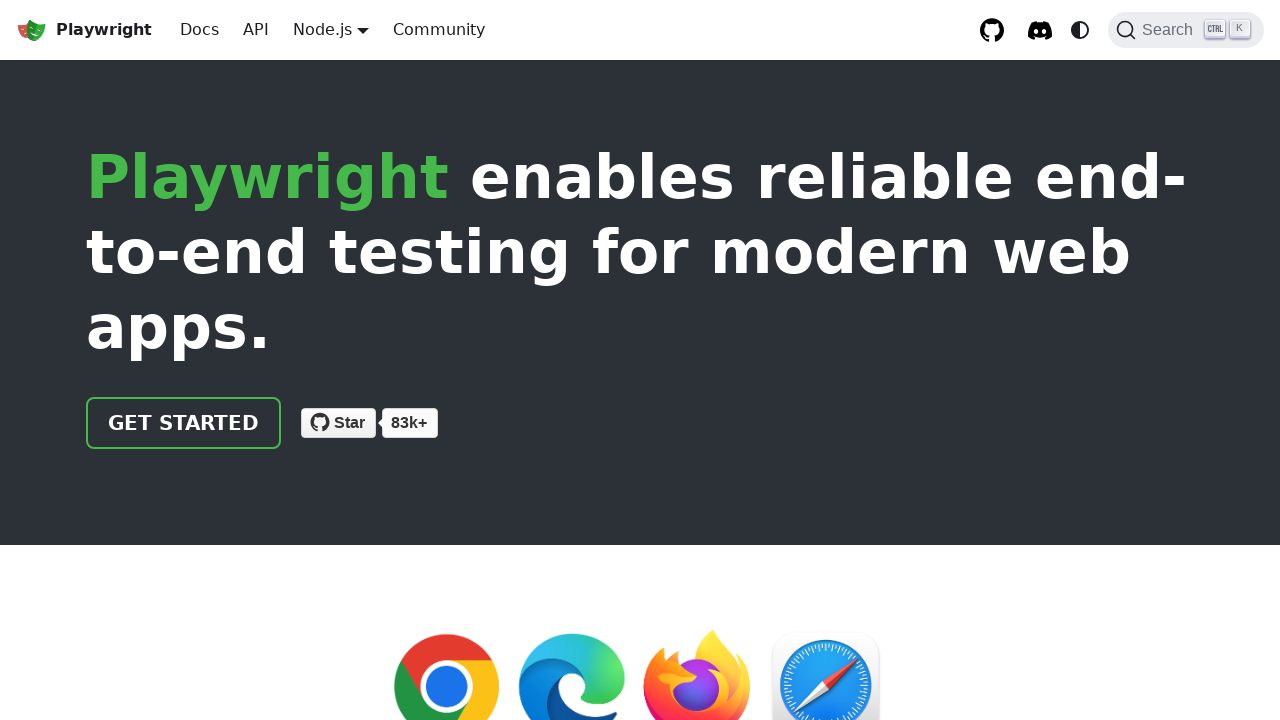

Clicked 'Get started' link on Playwright website at (184, 423) on internal:role=link[name="Get started"i]
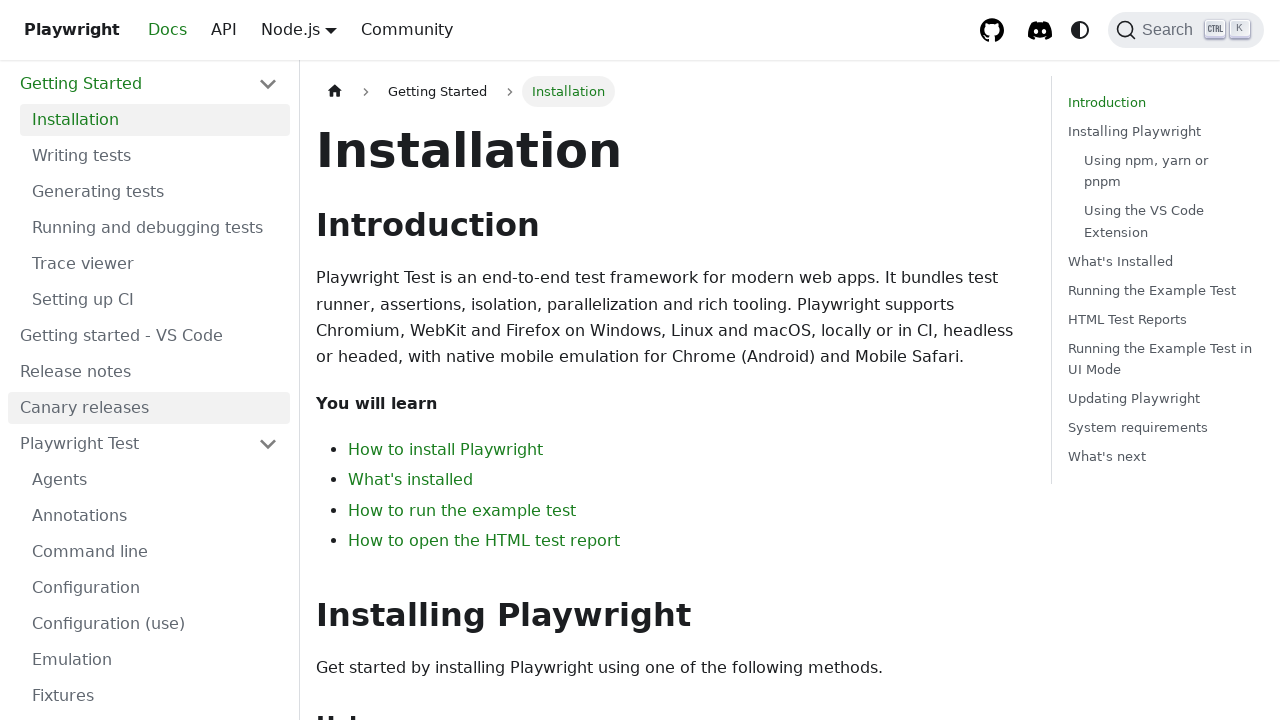

Navigated to intro page - URL verified
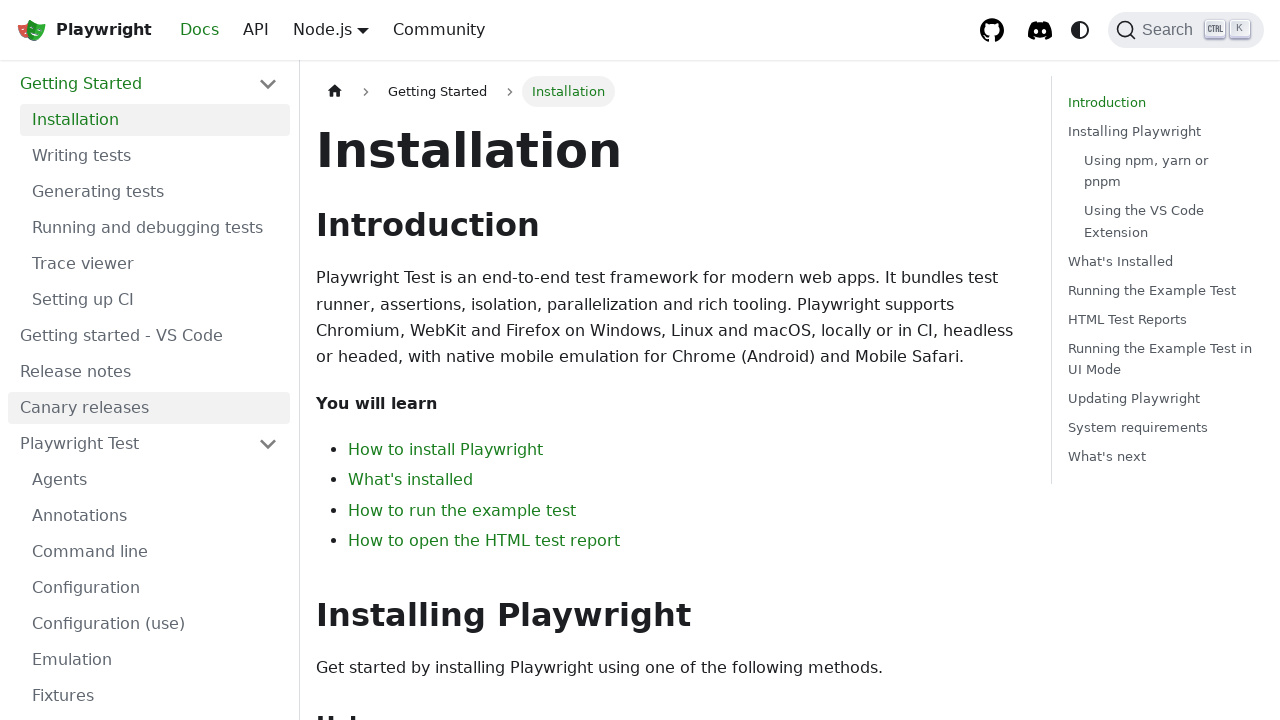

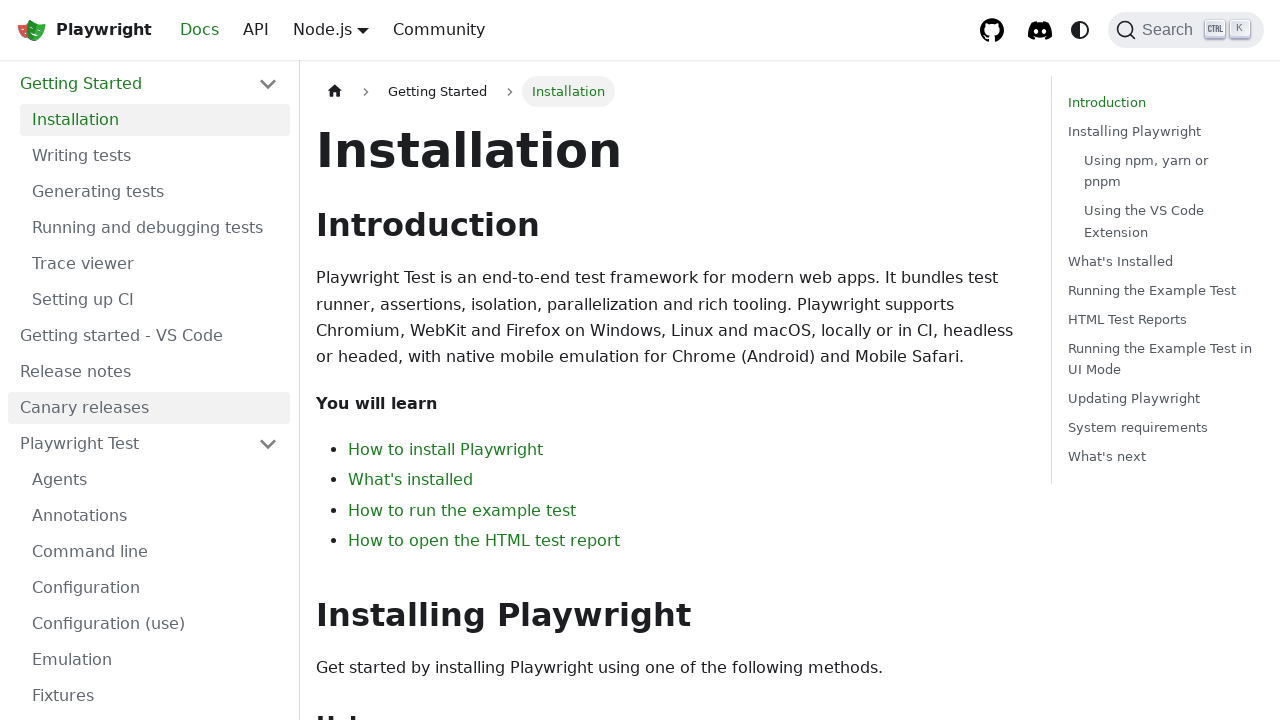